Tests double-click functionality by switching to an iframe and double-clicking on a text element to change its color, then verifying the style attribute contains red

Starting URL: https://www.w3schools.com/tags/tryit.asp?filename=tryhtml5_ev_ondblclick2

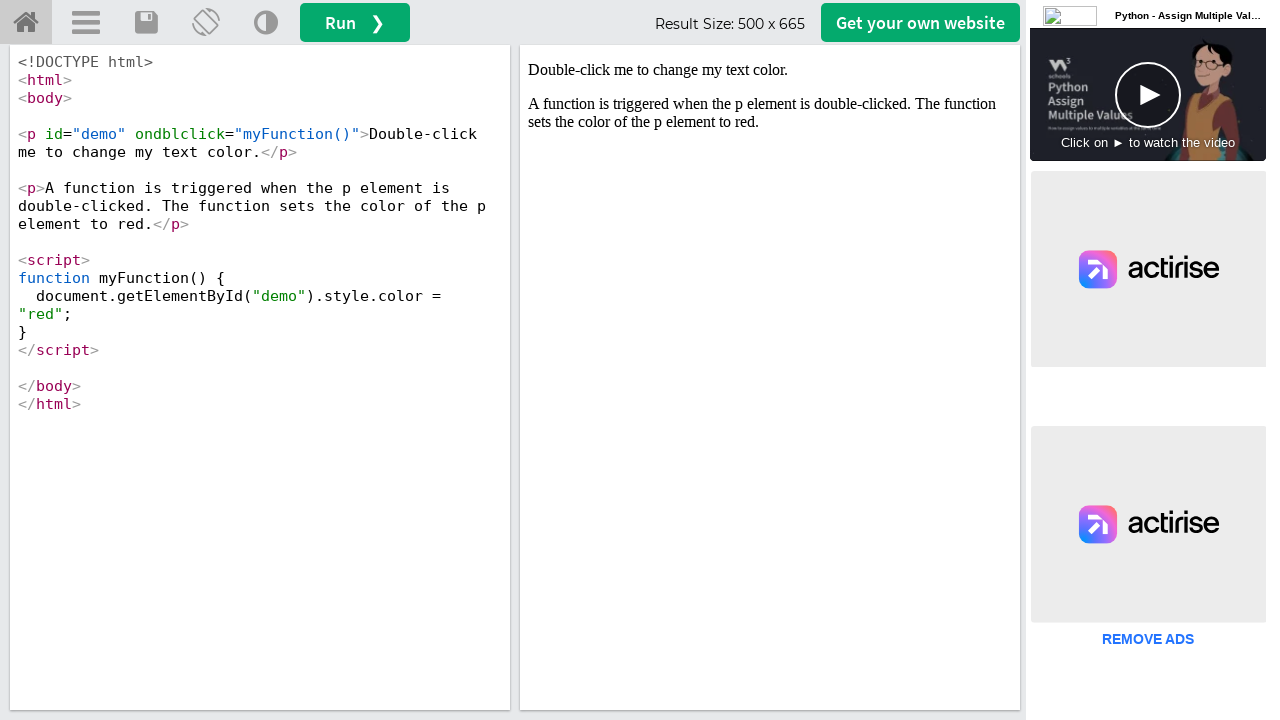

Located iframe with ID 'iframeResult'
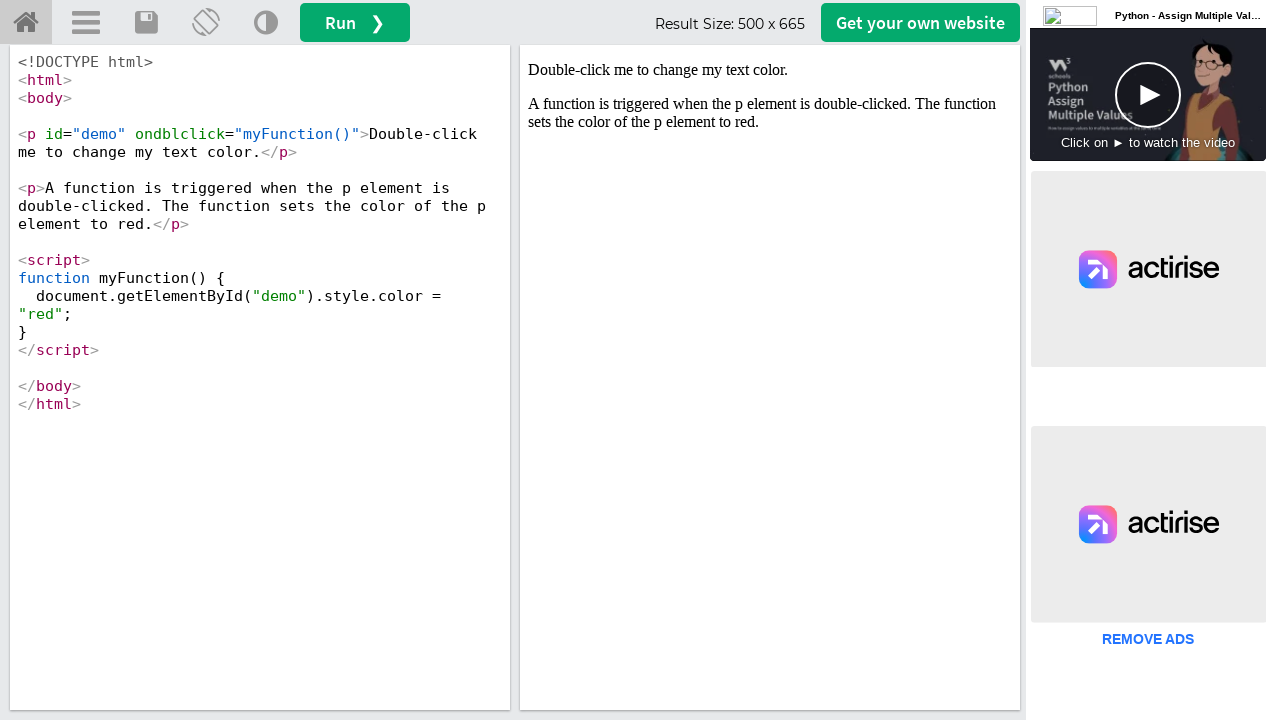

Double-clicked on demo element to trigger color change at (770, 70) on #iframeResult >> internal:control=enter-frame >> #demo
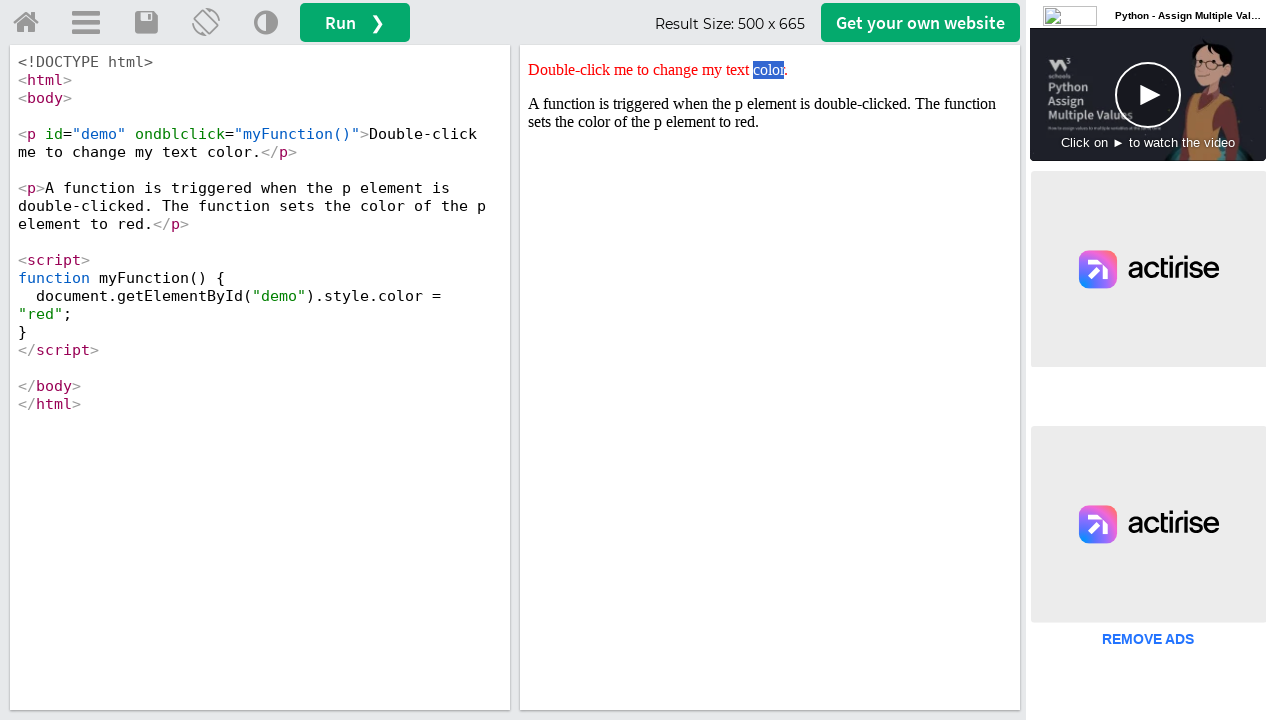

Retrieved style attribute from demo element
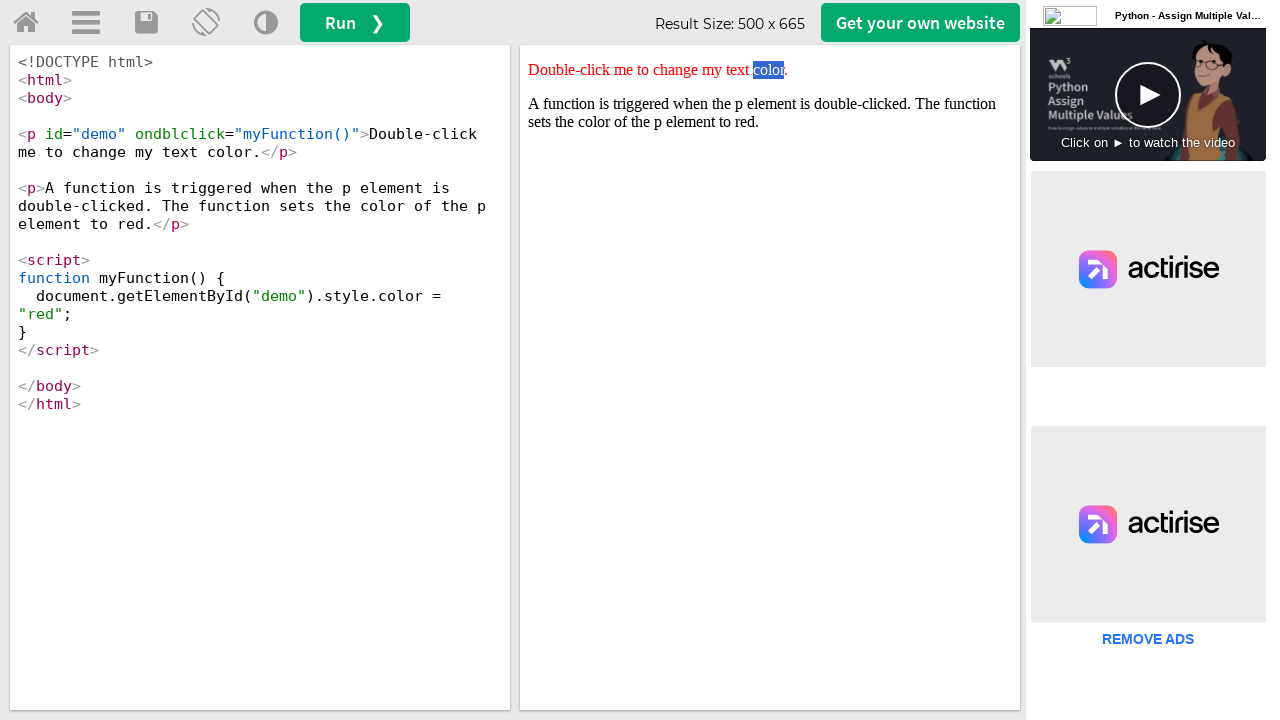

Verified that style attribute contains 'red' color
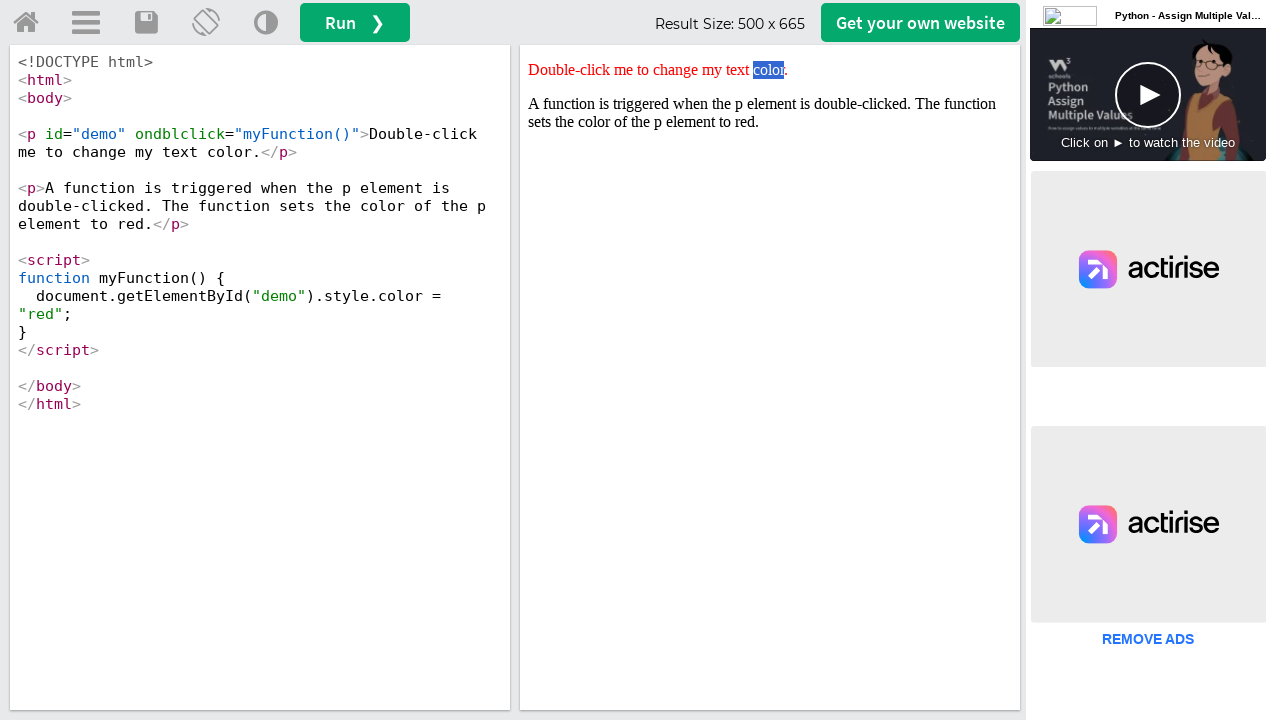

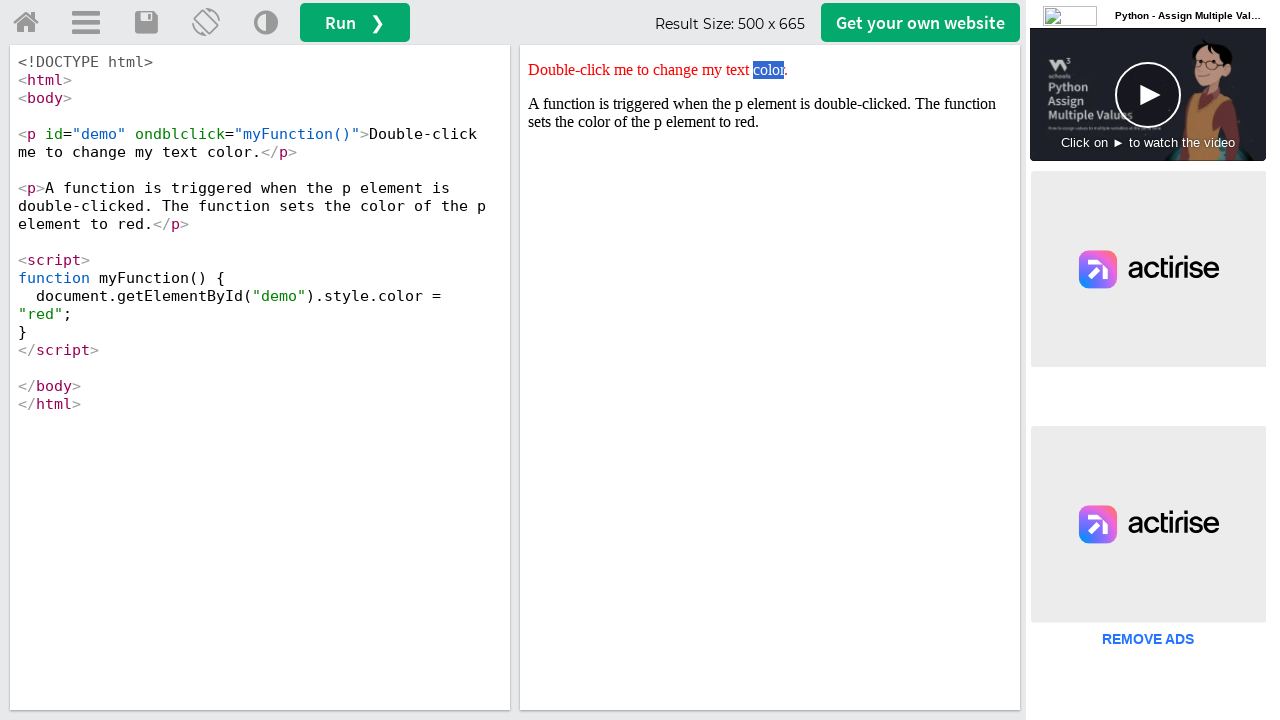